Navigates to Test Otomasyonu homepage and verifies the page loads correctly

Starting URL: https://www.testotomasyonu.com

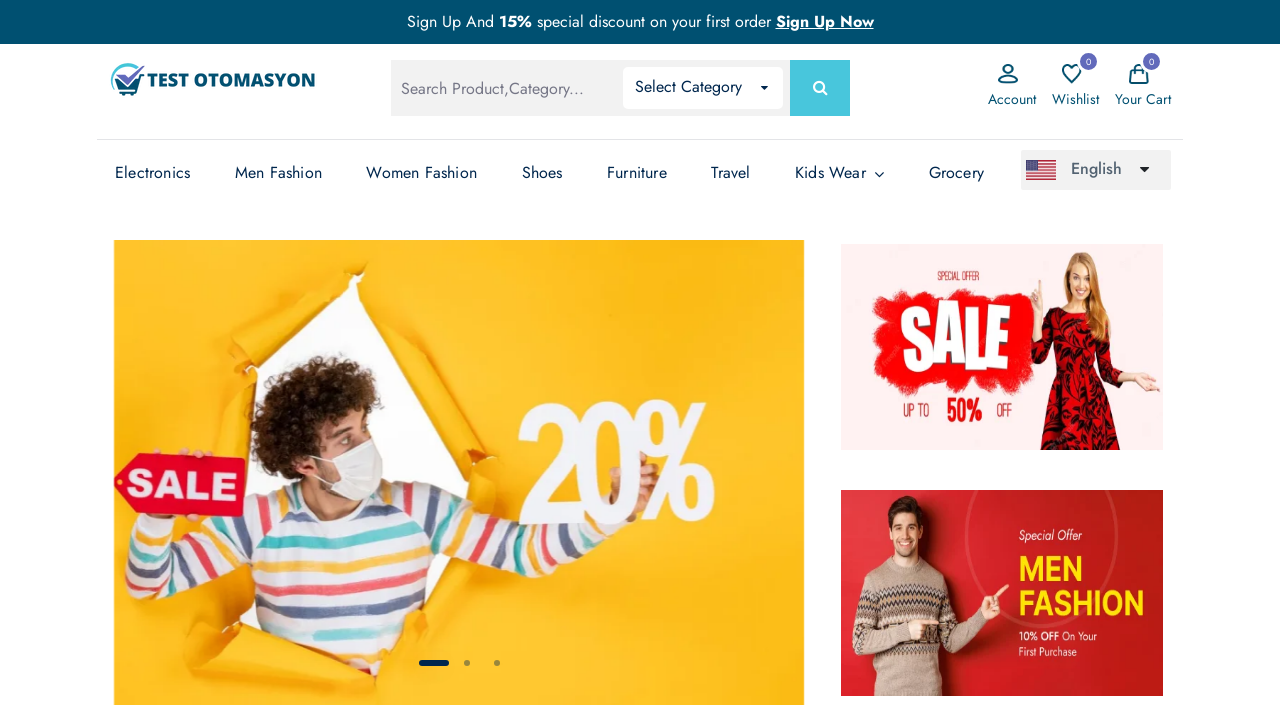

Waited for page to reach 'domcontentloaded' state
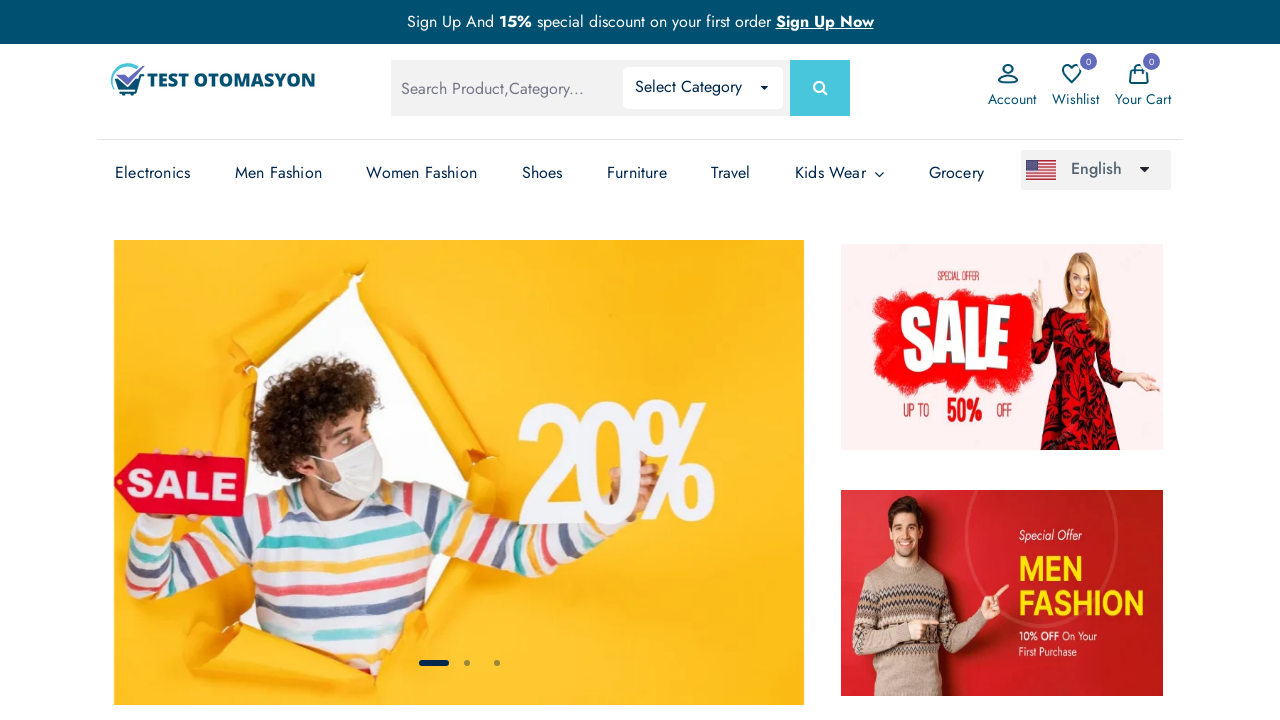

Verified that page URL contains 'testotomasyonu'
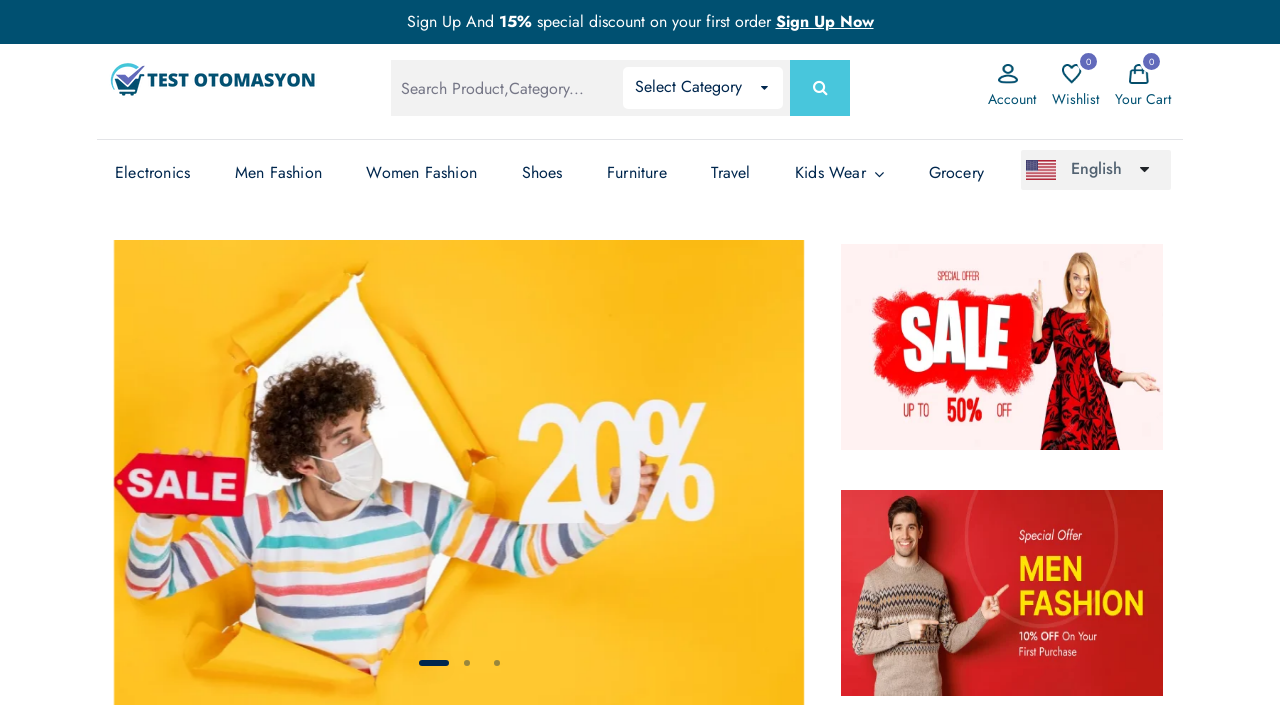

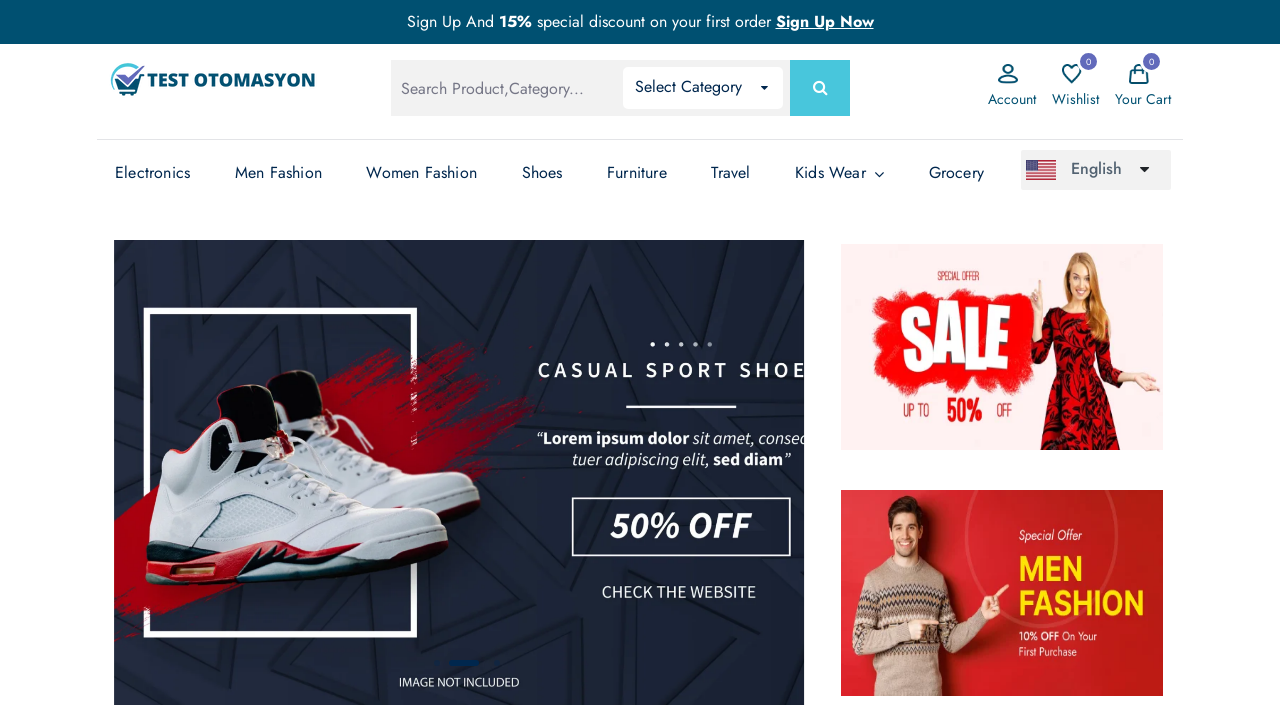